Tests pressing the tab key using keyboard actions without targeting a specific element first, and verifying the page displays the correct key press result.

Starting URL: http://the-internet.herokuapp.com/key_presses

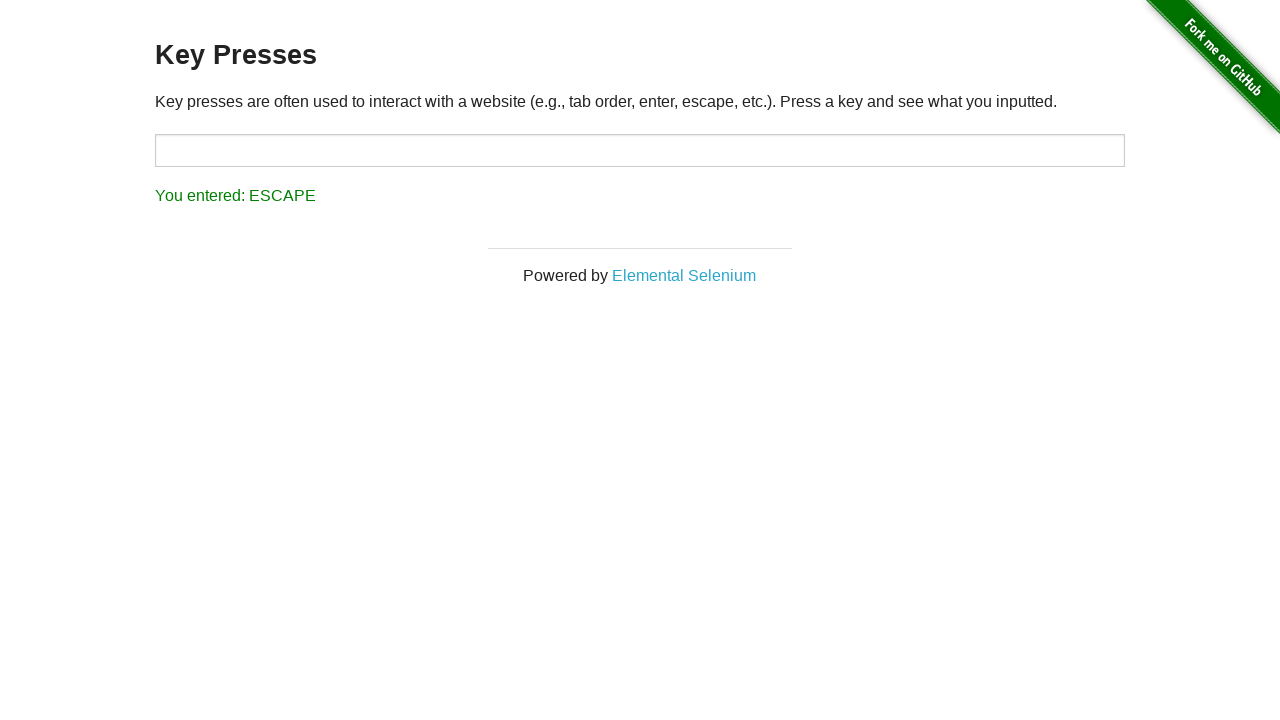

Navigated to key presses test page
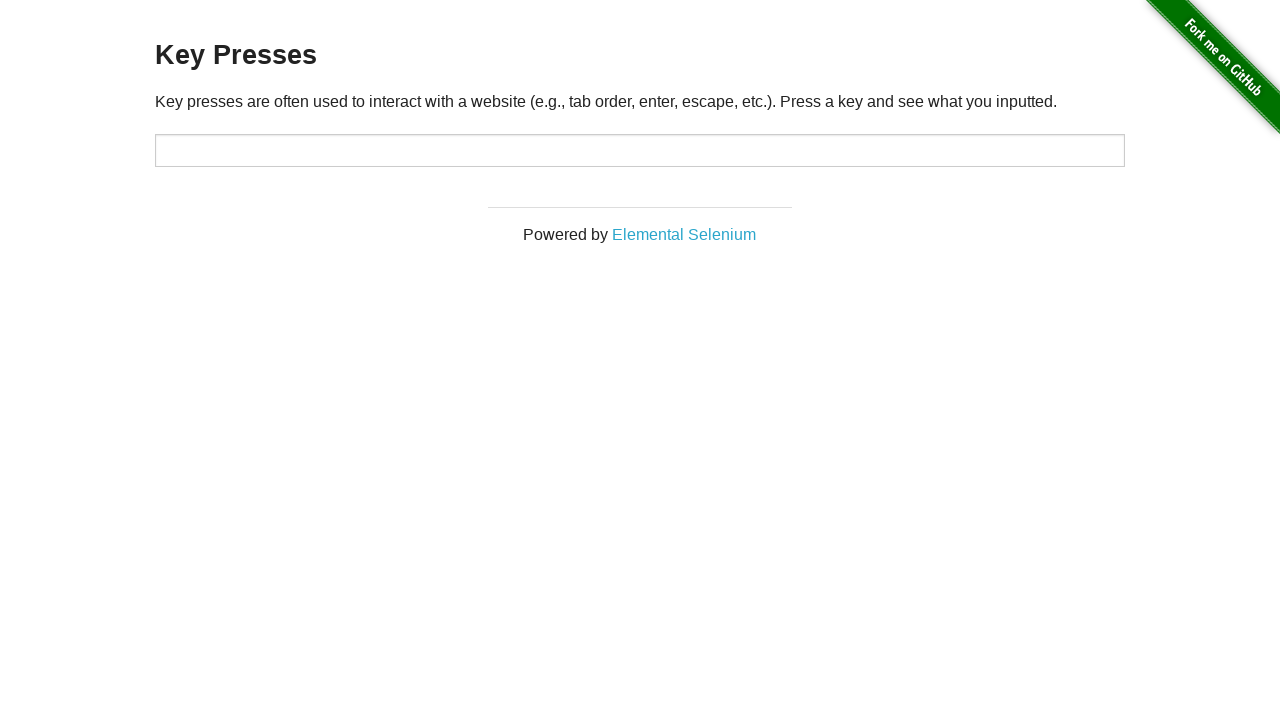

Pressed Tab key using keyboard actions
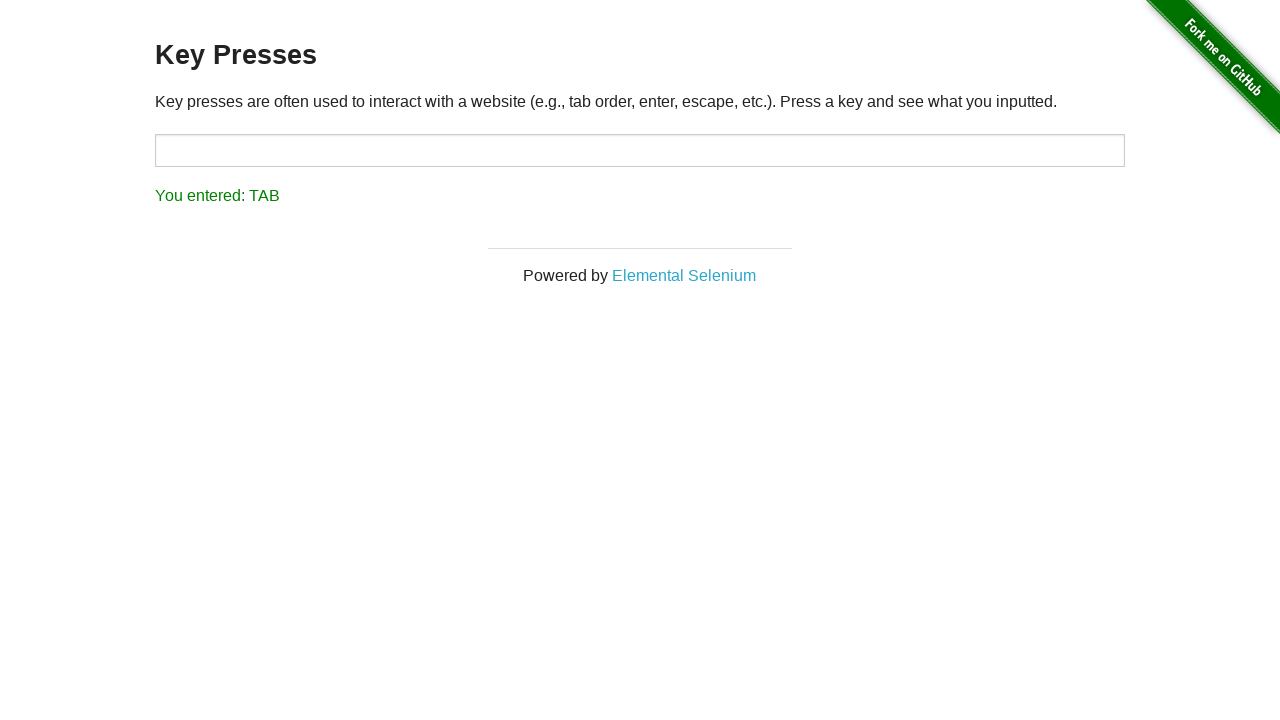

Result element loaded on page
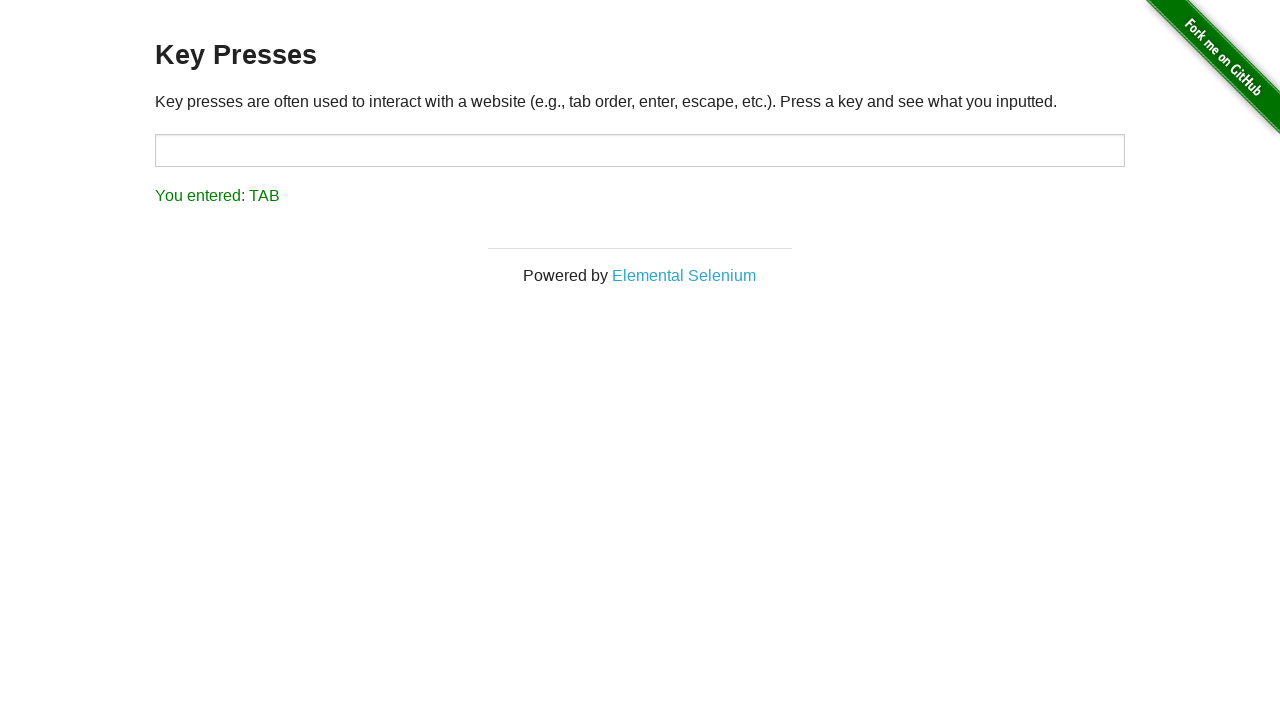

Retrieved result text: 'You entered: TAB'
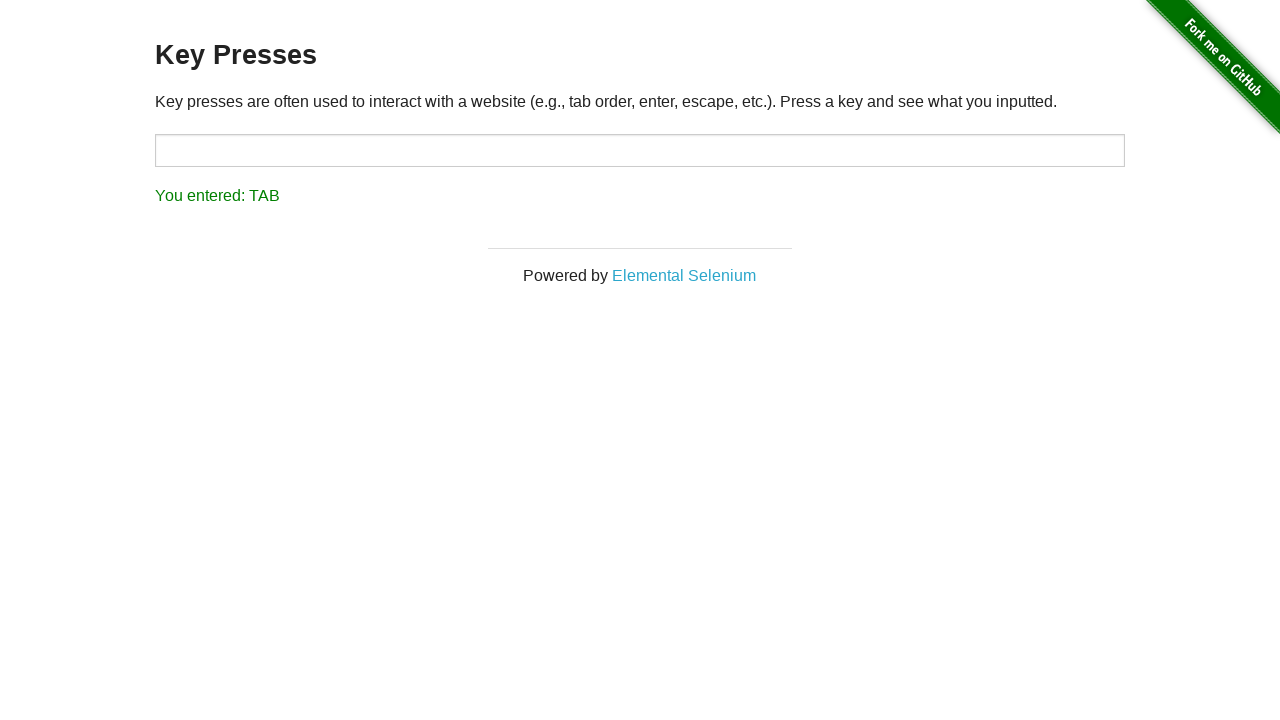

Verified that result text correctly shows 'You entered: TAB'
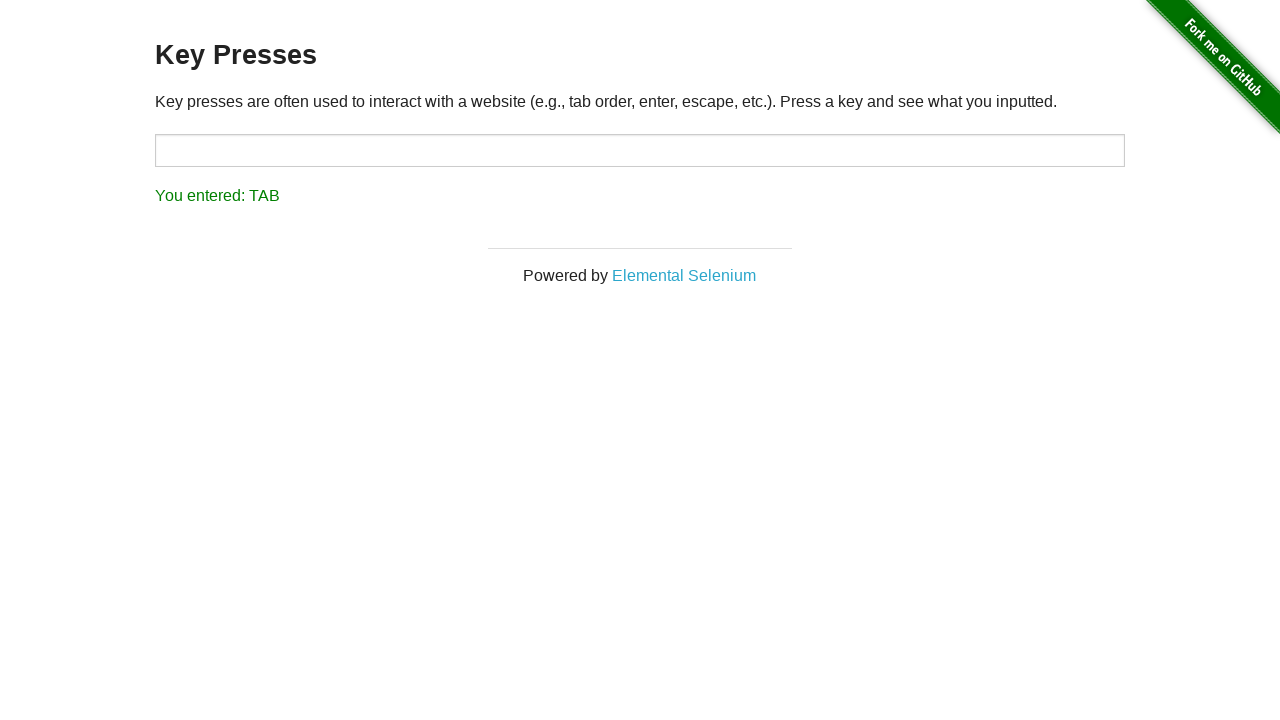

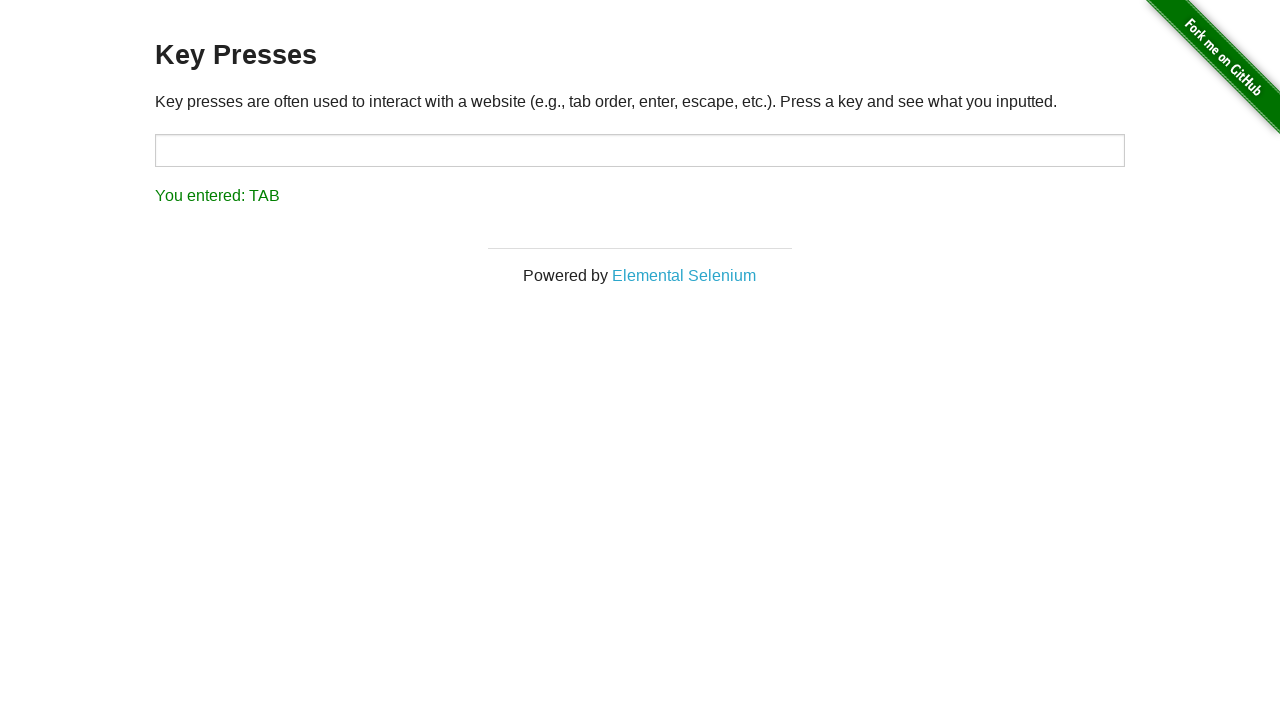